Fills out a registration form by entering first name, last name, address, email, and phone number fields

Starting URL: https://demo.automationtesting.in/Register.html

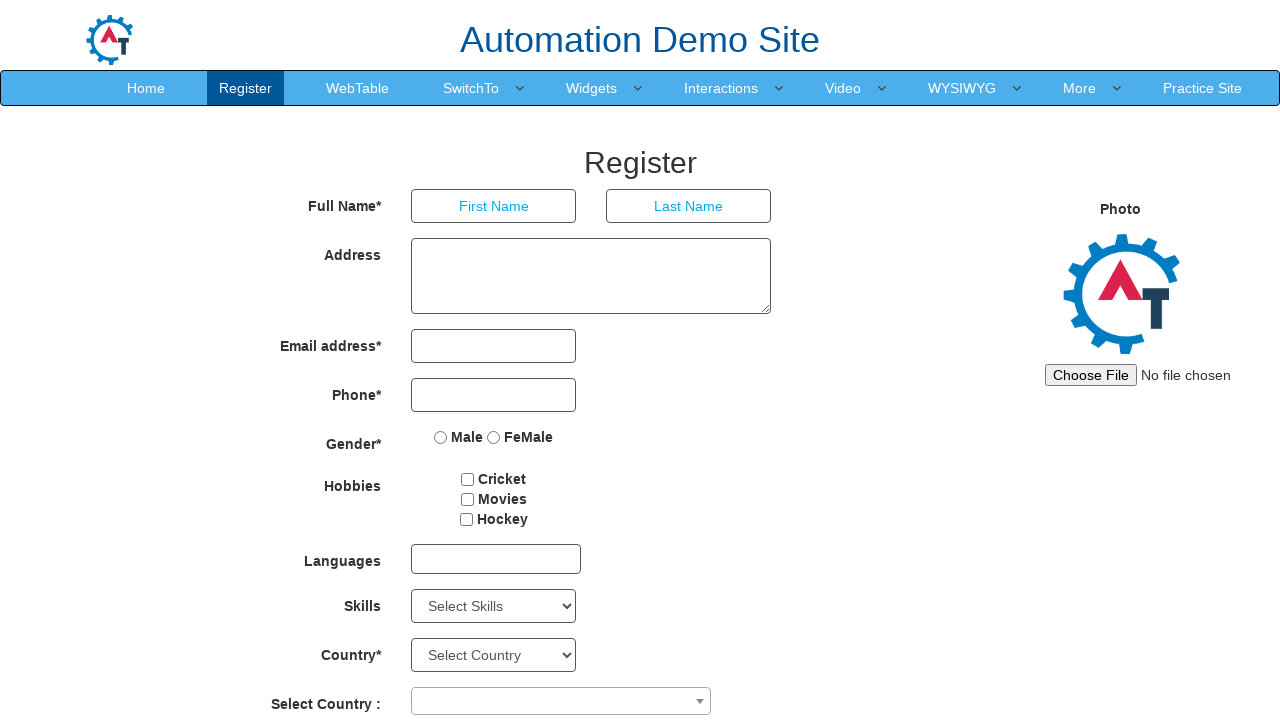

Filled first name field with 'João Victor' on input[placeholder='First Name']
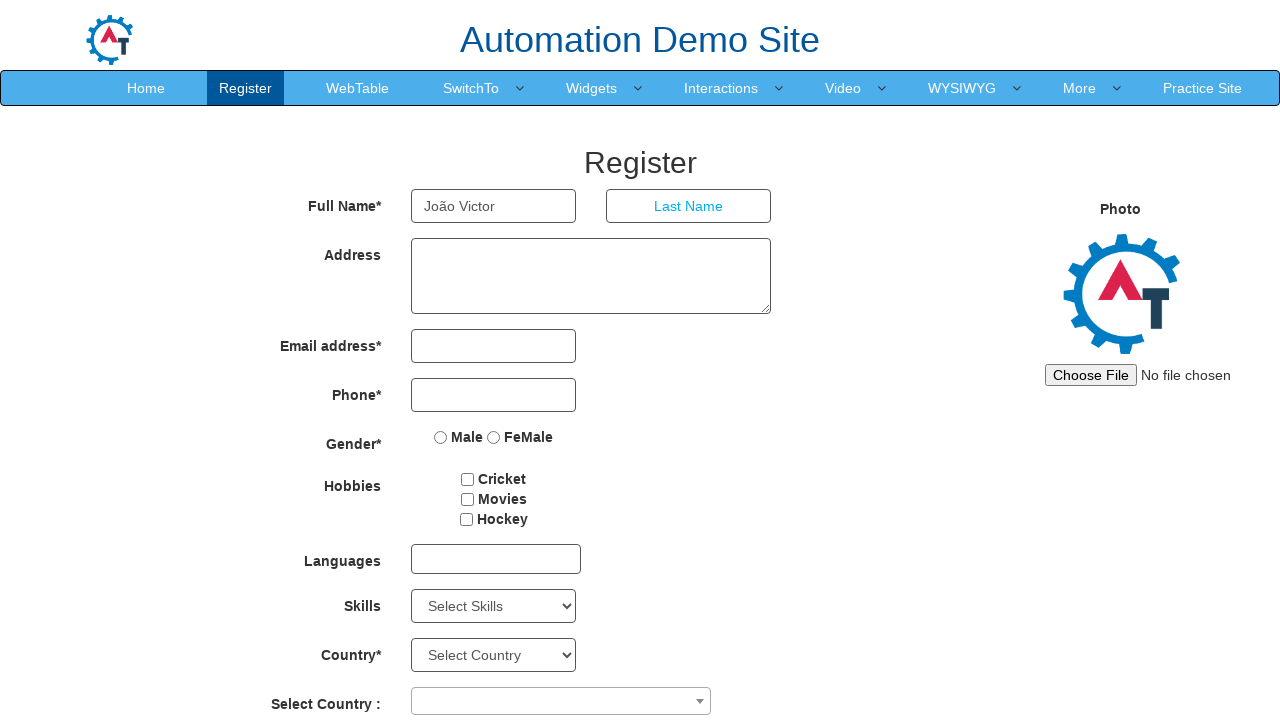

Filled last name field with 'Lessa' on input[placeholder='Last Name']
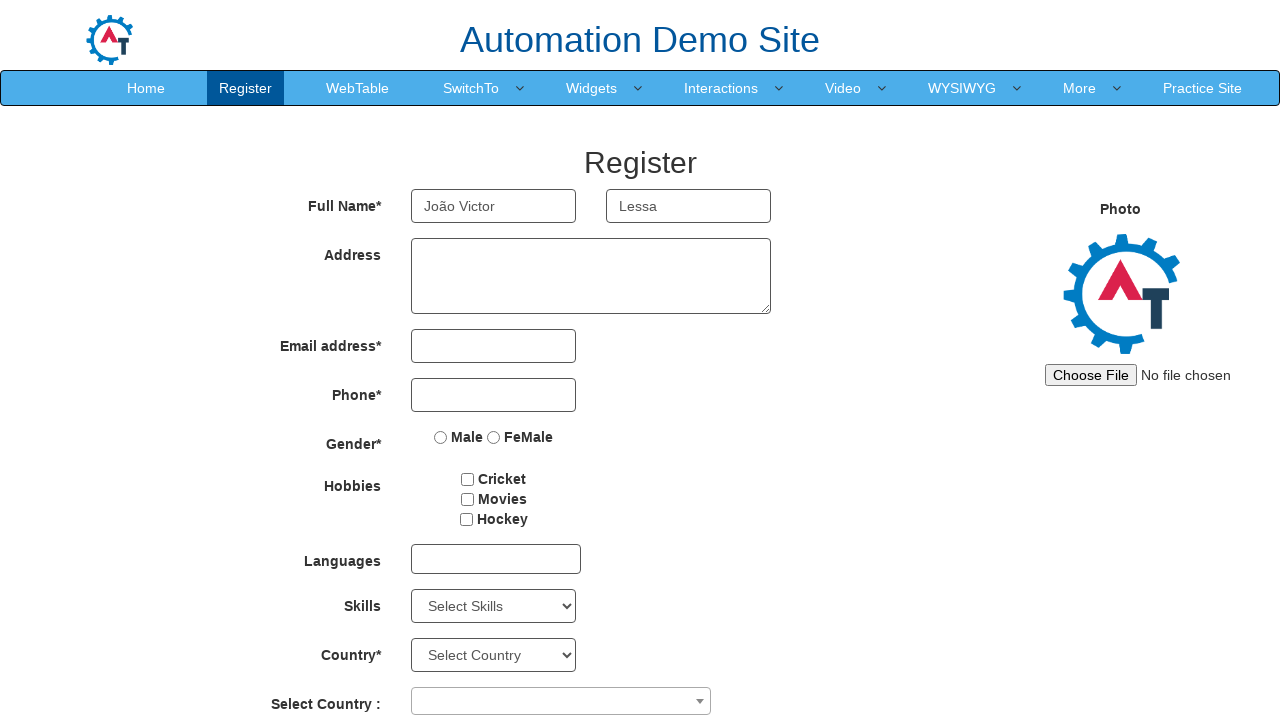

Filled address field with 'Rua Nilza Brito 51' on #basicBootstrapForm > div:nth-child(2) > div > textarea
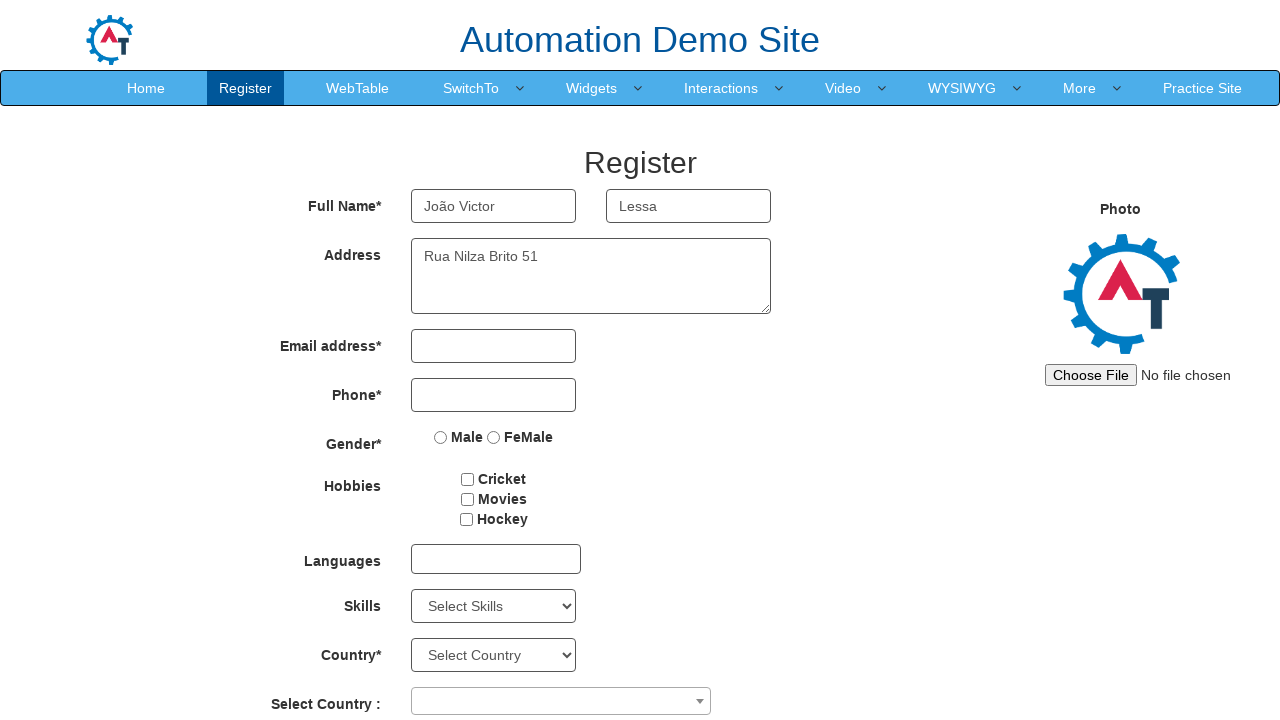

Filled email field with 'joaoteste@teste.com' on xpath=//*[@id='section']/div[1]/div[1]/div[2]/form[1]/div[3]/div[1]/input[1]
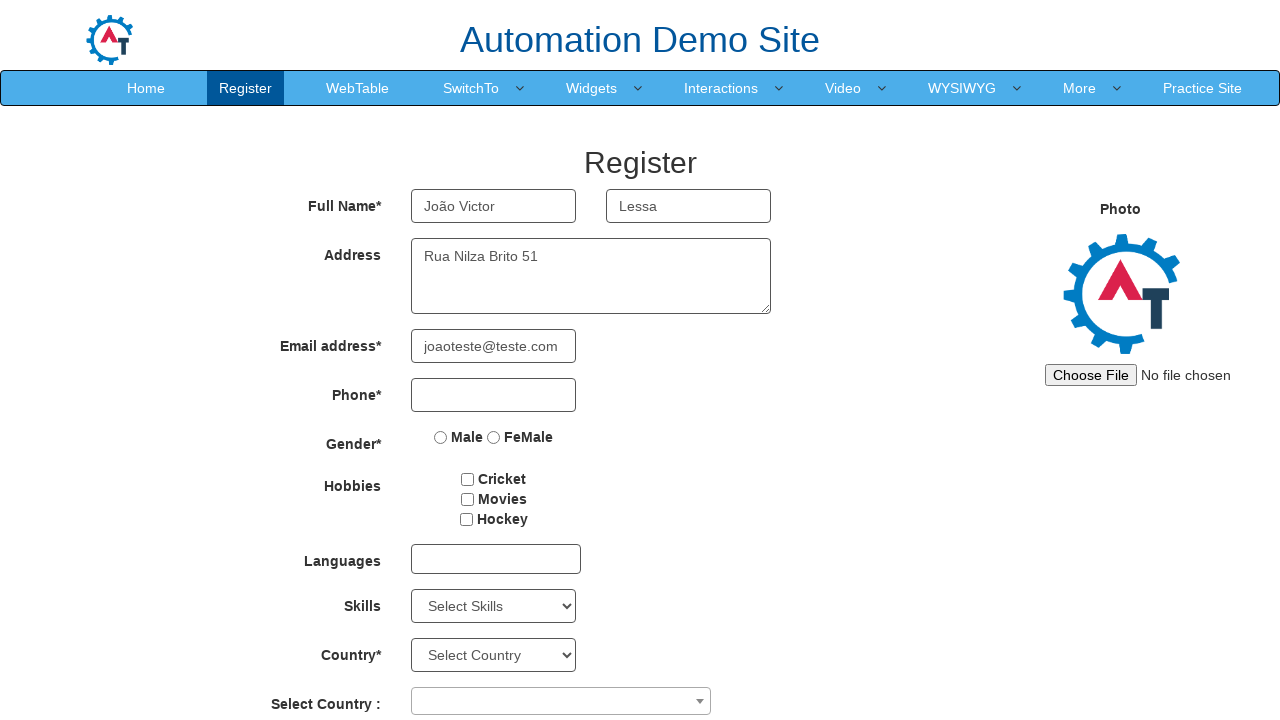

Filled phone number field with '(31)8915-8365' on xpath=//*[@id='section']/div[1]/div[1]/div[2]/form[1]/div[4]/div[1]/input[1]
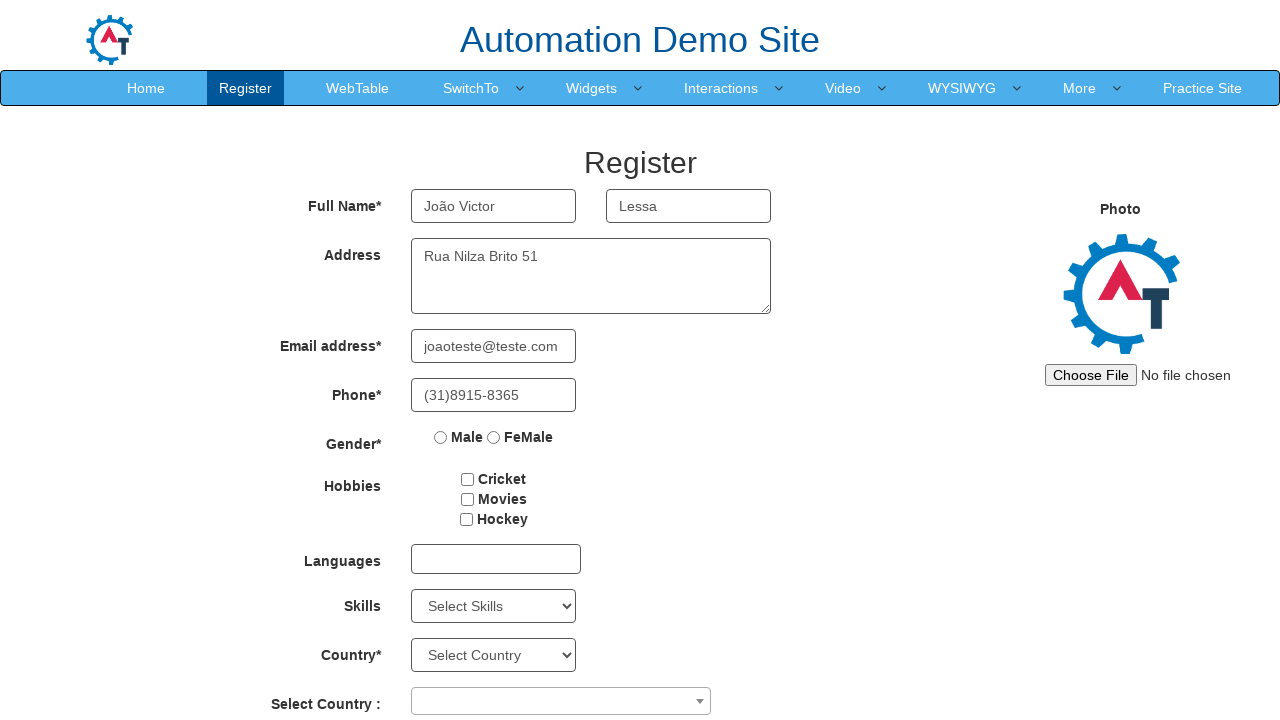

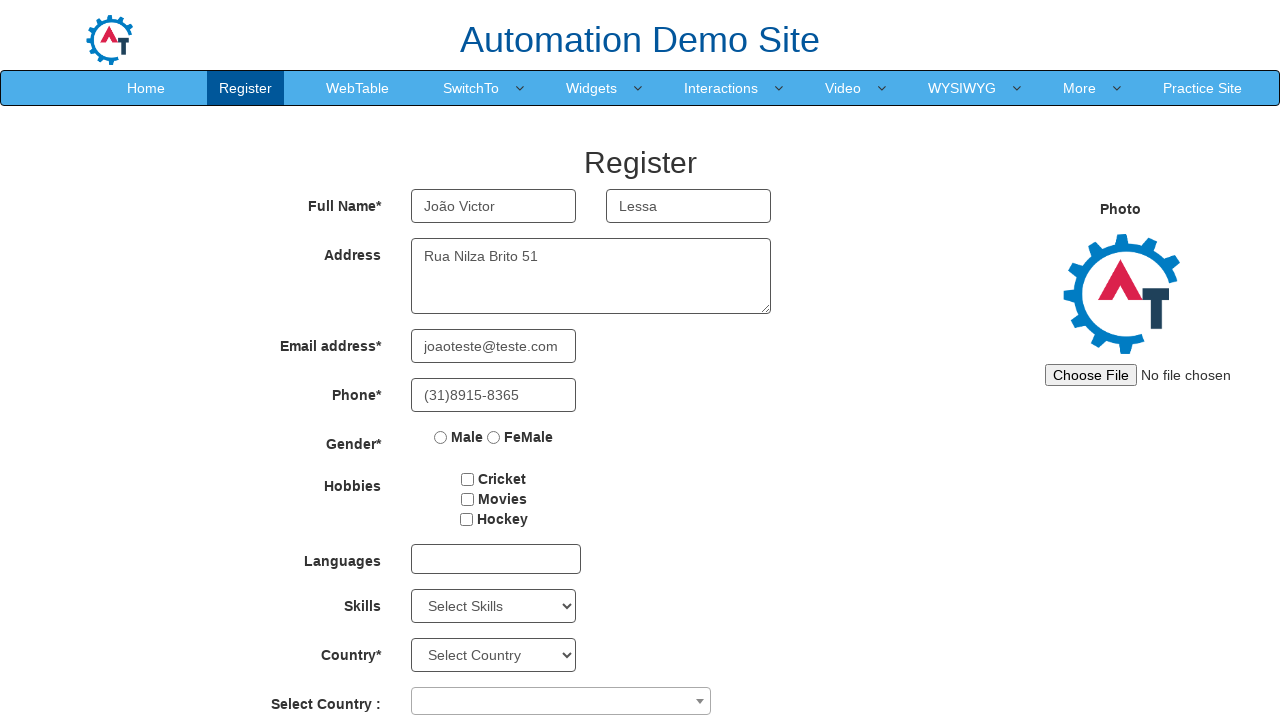